Tests interaction with a dynamic HTML table on W3Schools by locating table rows and cells using XPath selectors, verifying the table structure and content is accessible.

Starting URL: https://www.w3schools.com/html/html_tables.asp

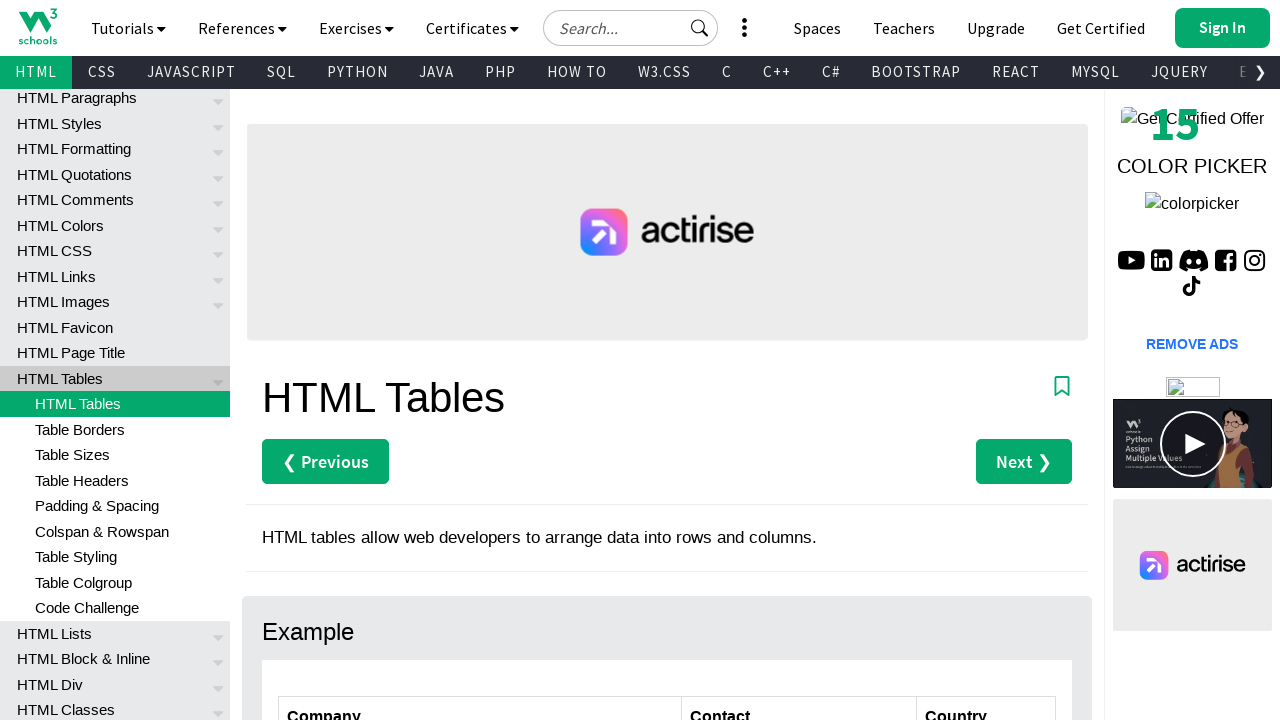

Waited for customers table to be visible
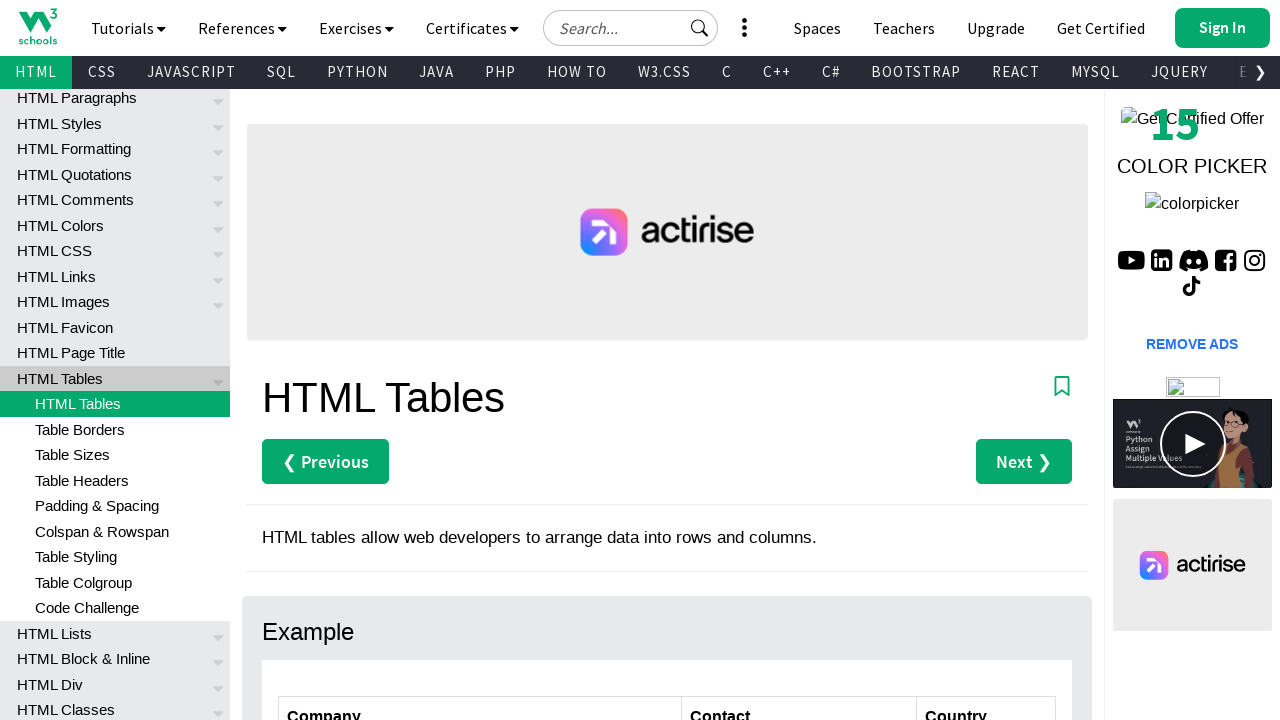

Located all cells in the 5th row of the customers table
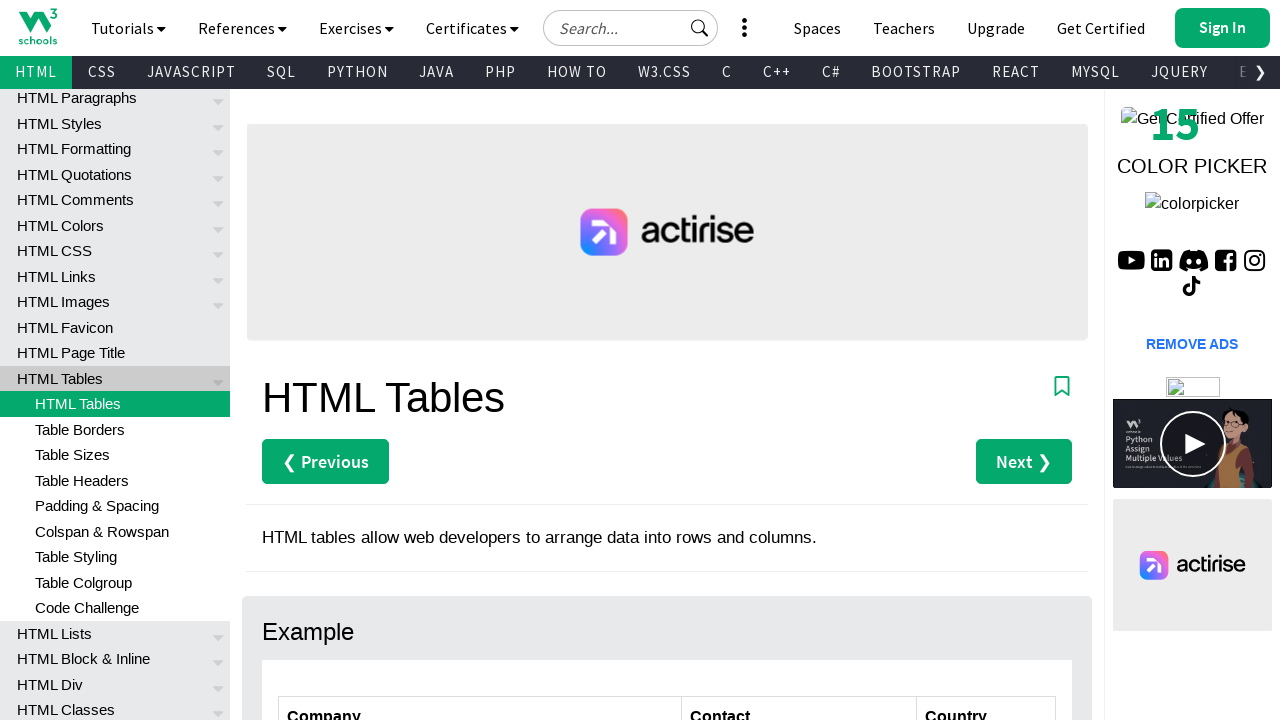

Waited for the first cell in row 5 to be present
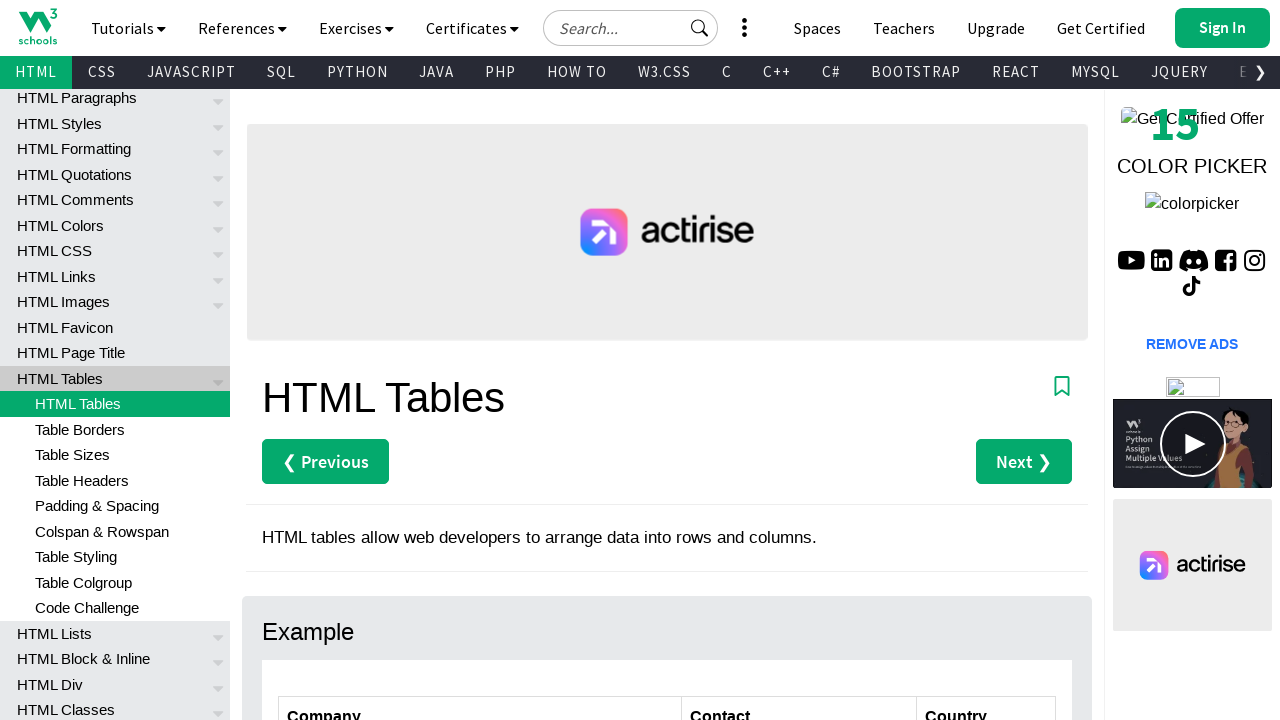

Counted cells in row 5: 3 cells found
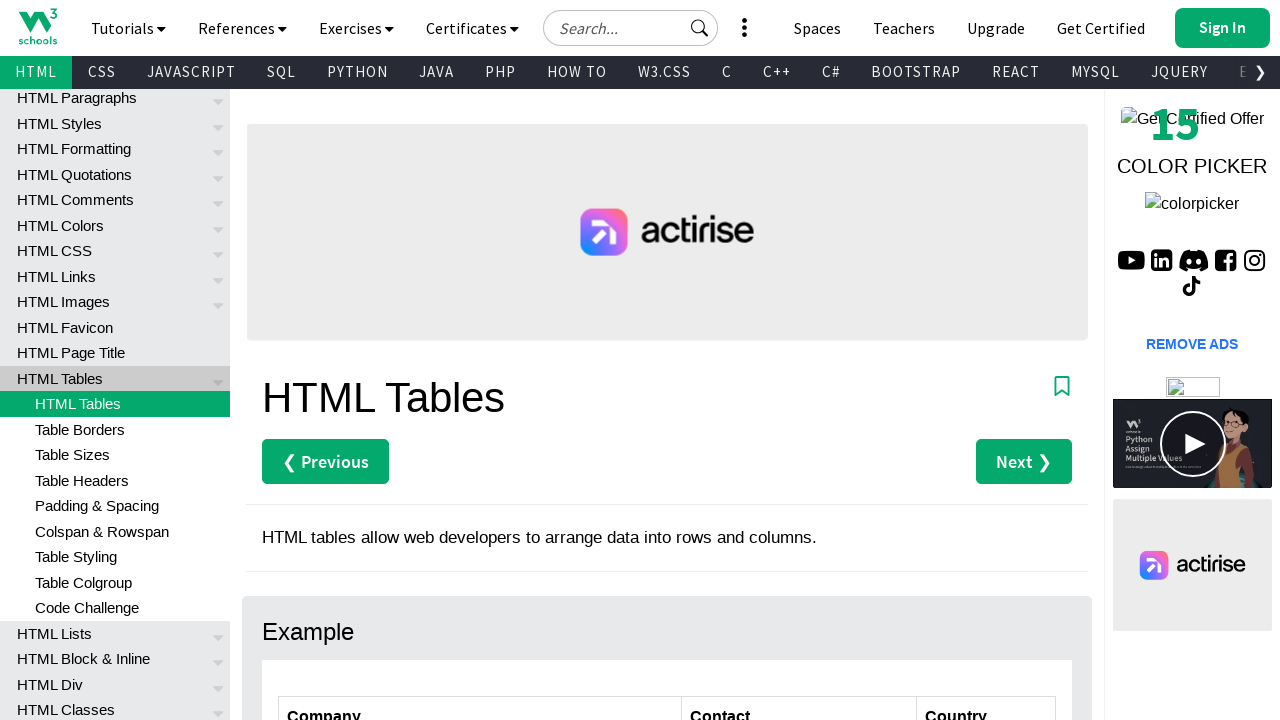

Verified that row 5 contains at least one cell
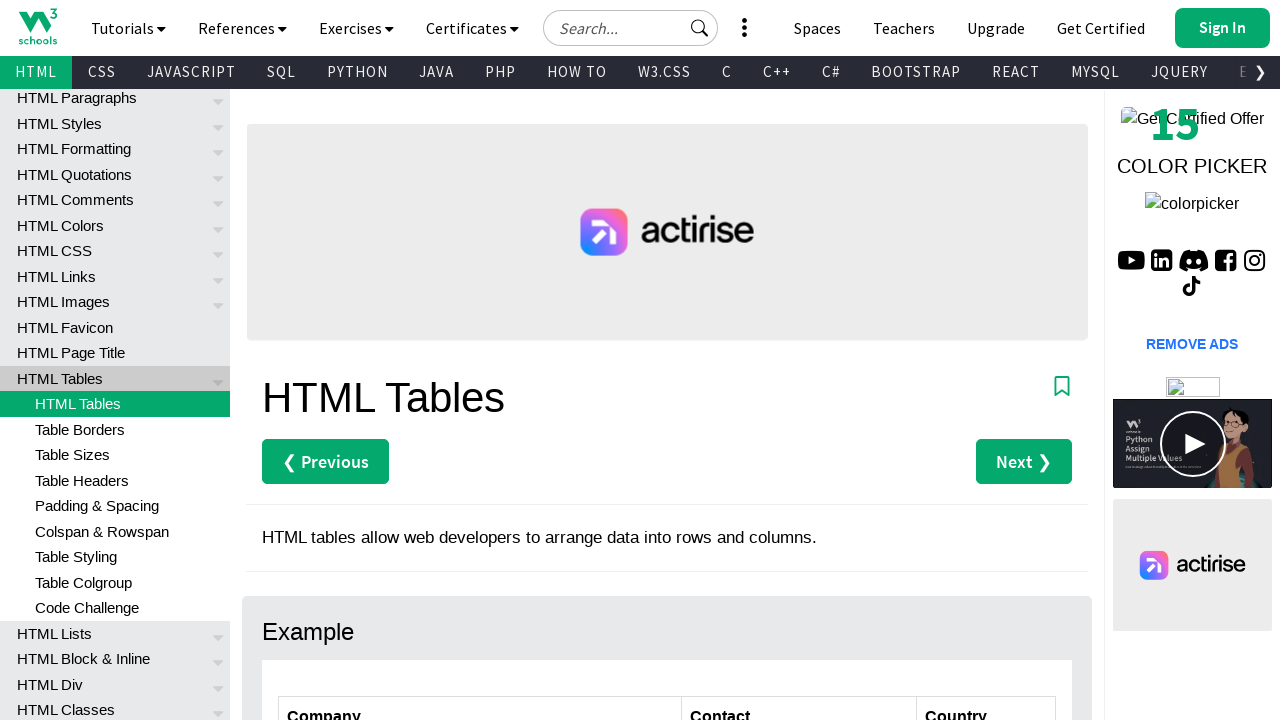

Clicked the first cell in the 5th row of the customers table at (480, 360) on table#customers tr:nth-child(5) td:first-child
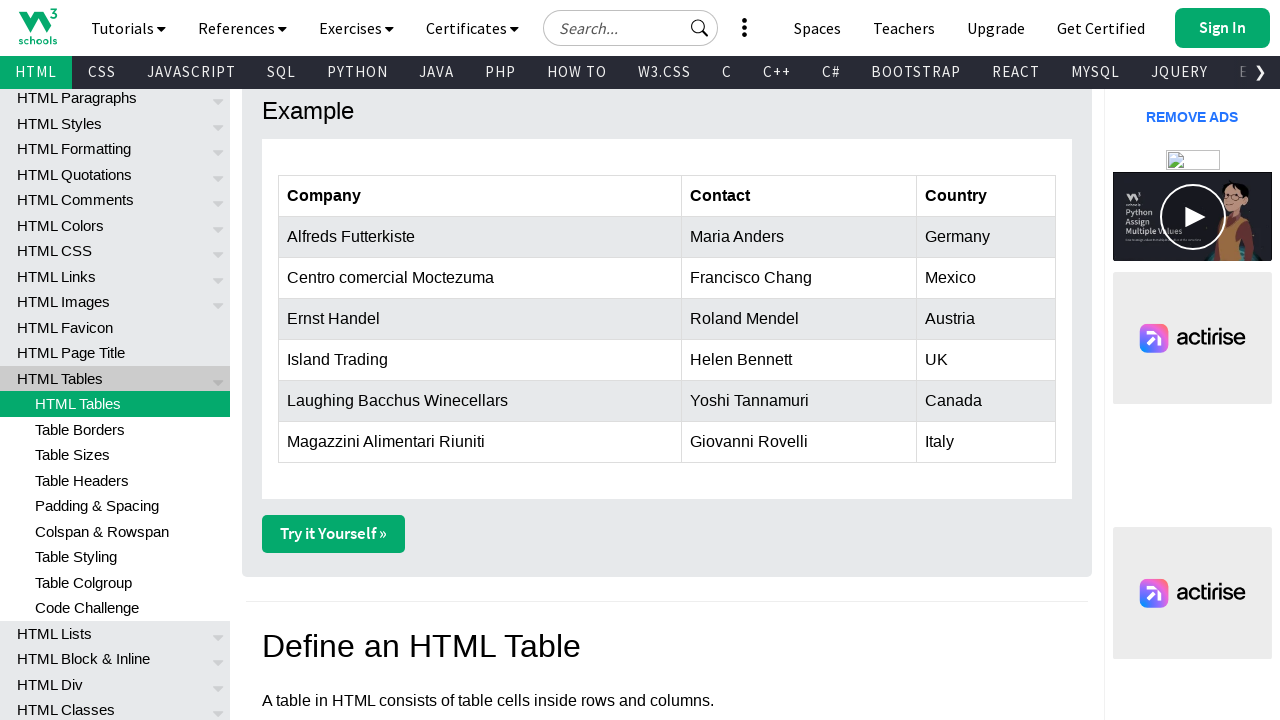

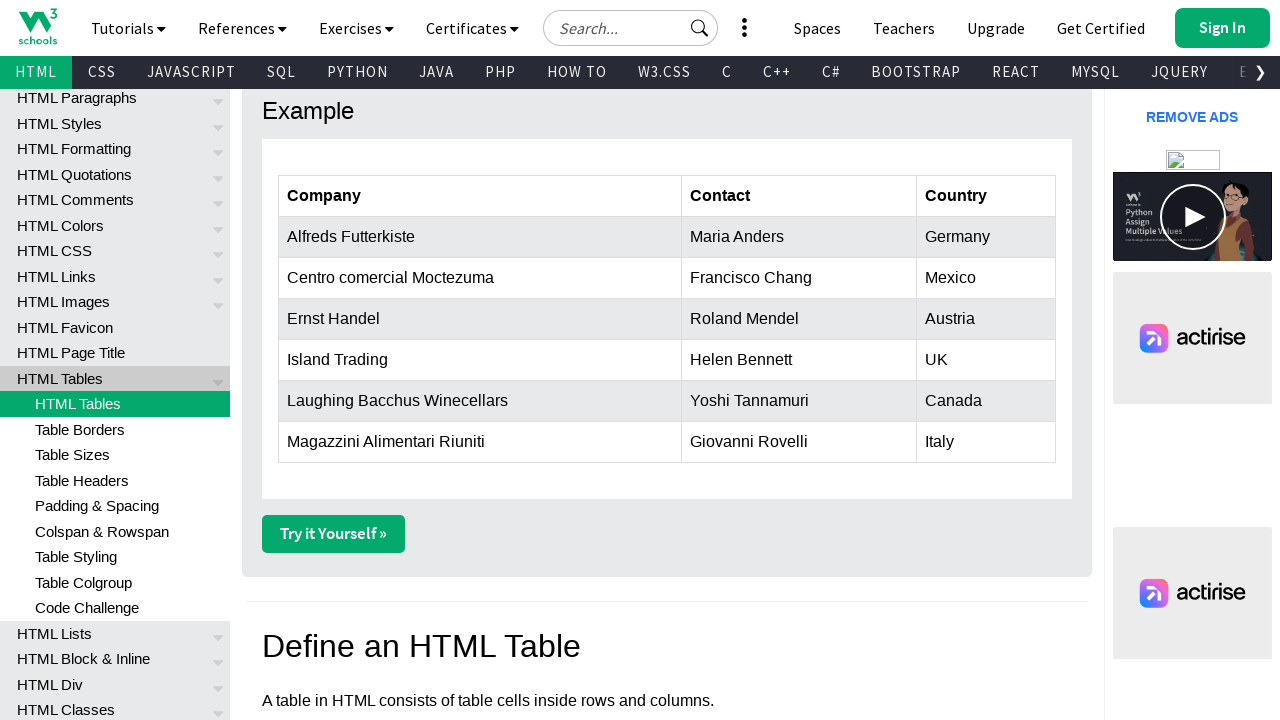